Tests the search functionality on an e-commerce website by clicking the search field, entering a search query for "crni čaj" (black tea), and submitting the search

Starting URL: https://espresso.ba/

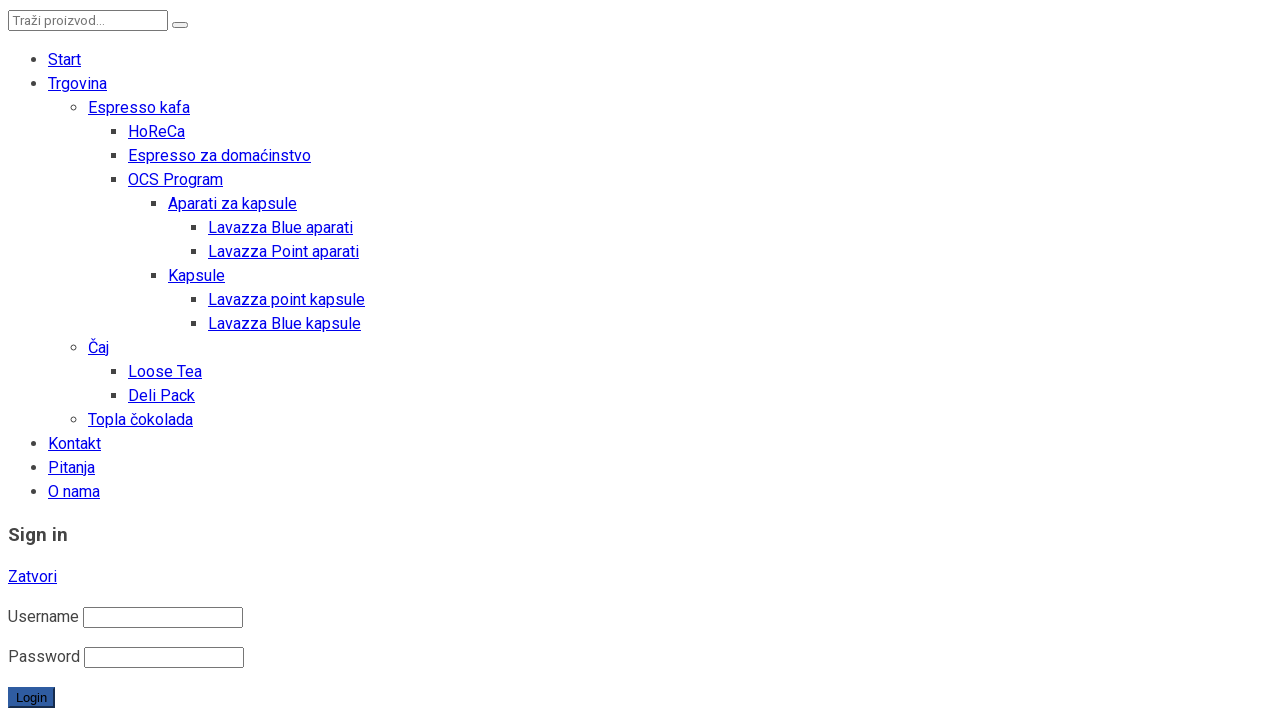

Clicked on search field to activate it at (640, 20) on [data-testid='search'], [class*='search'], input[type='search'], #search
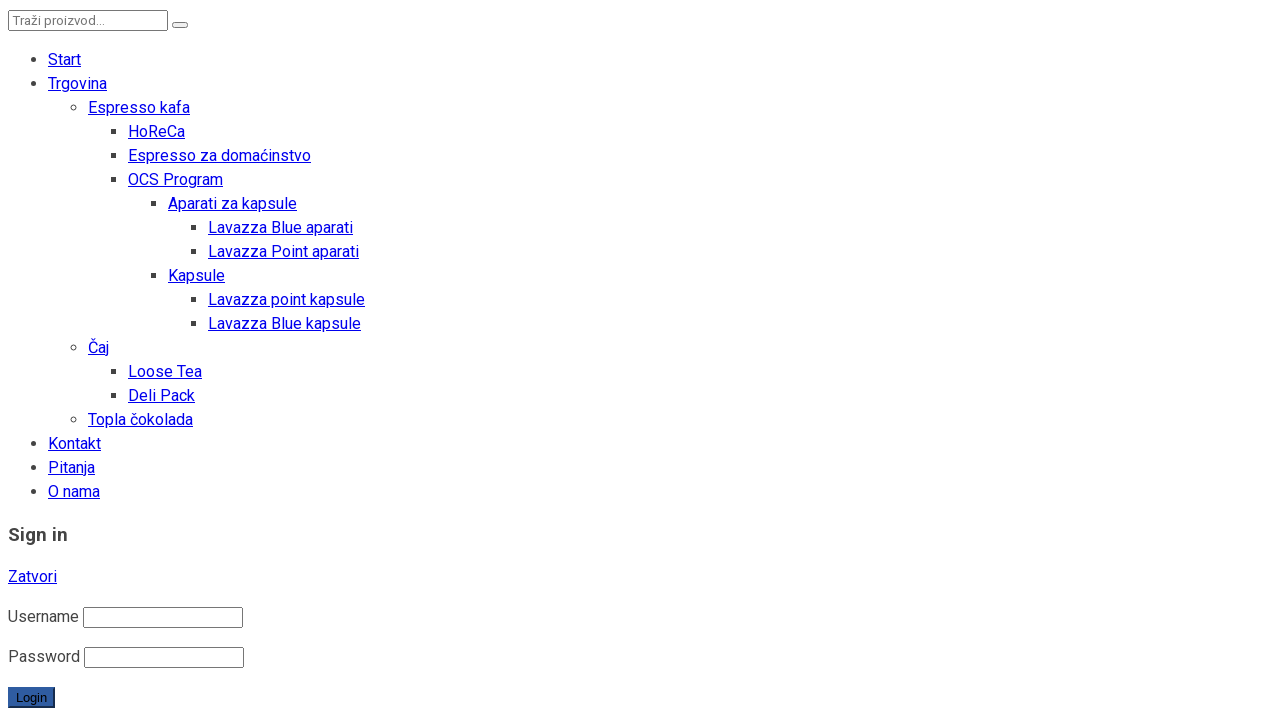

Entered search query 'crni čaj' (black tea) in search field on input[type='search'], input[name='s'], input[class*='search']
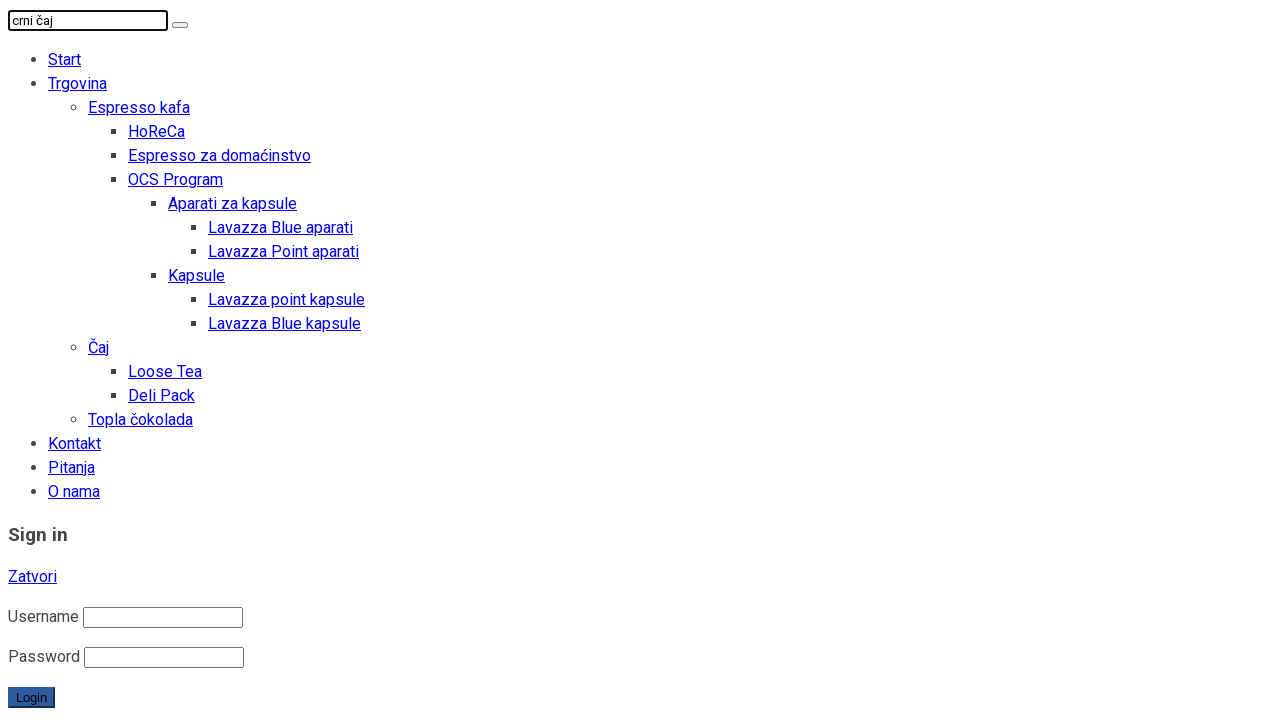

Clicked search button to submit the search query at (180, 25) on button[type='submit'], [class*='search-button'], [class*='search-submit']
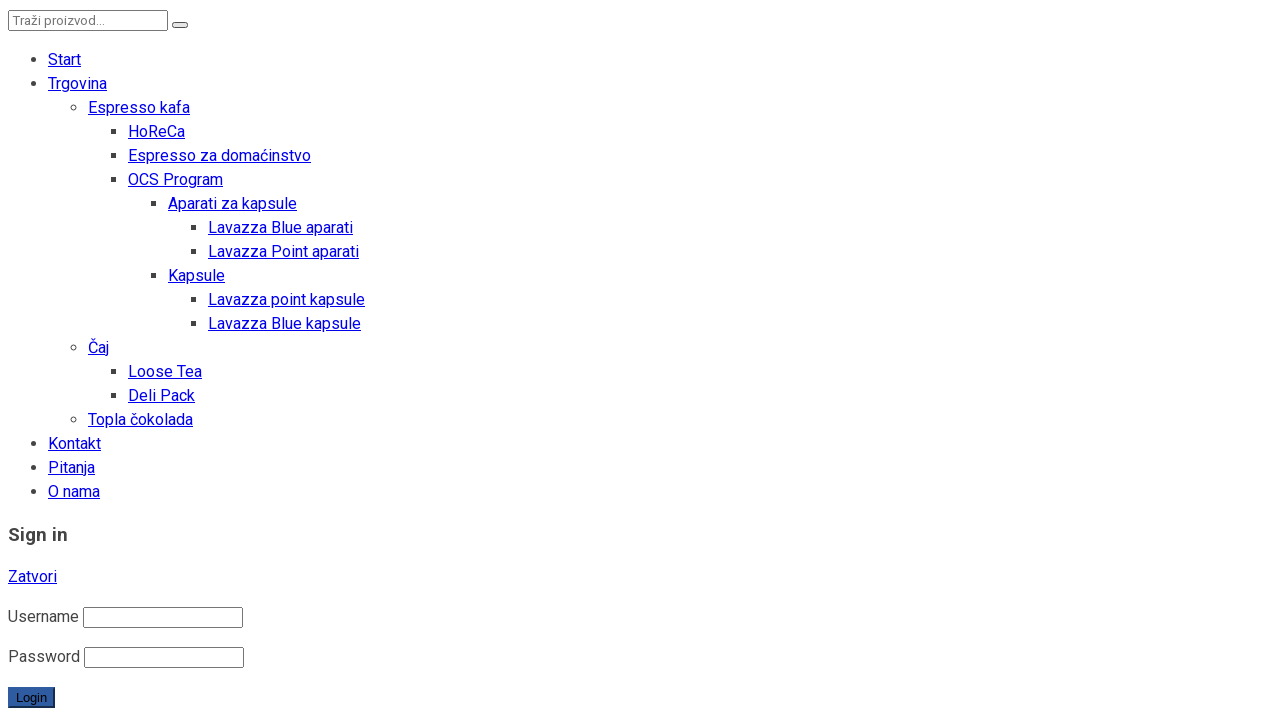

Search results page loaded successfully
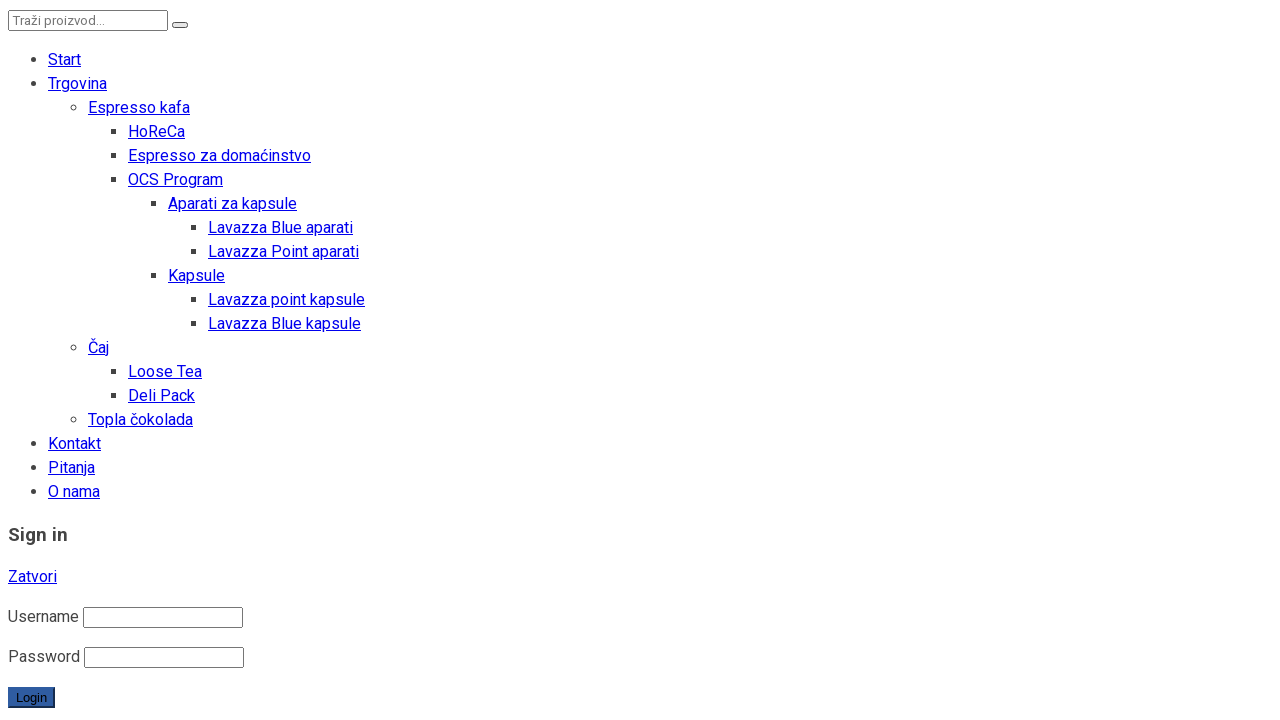

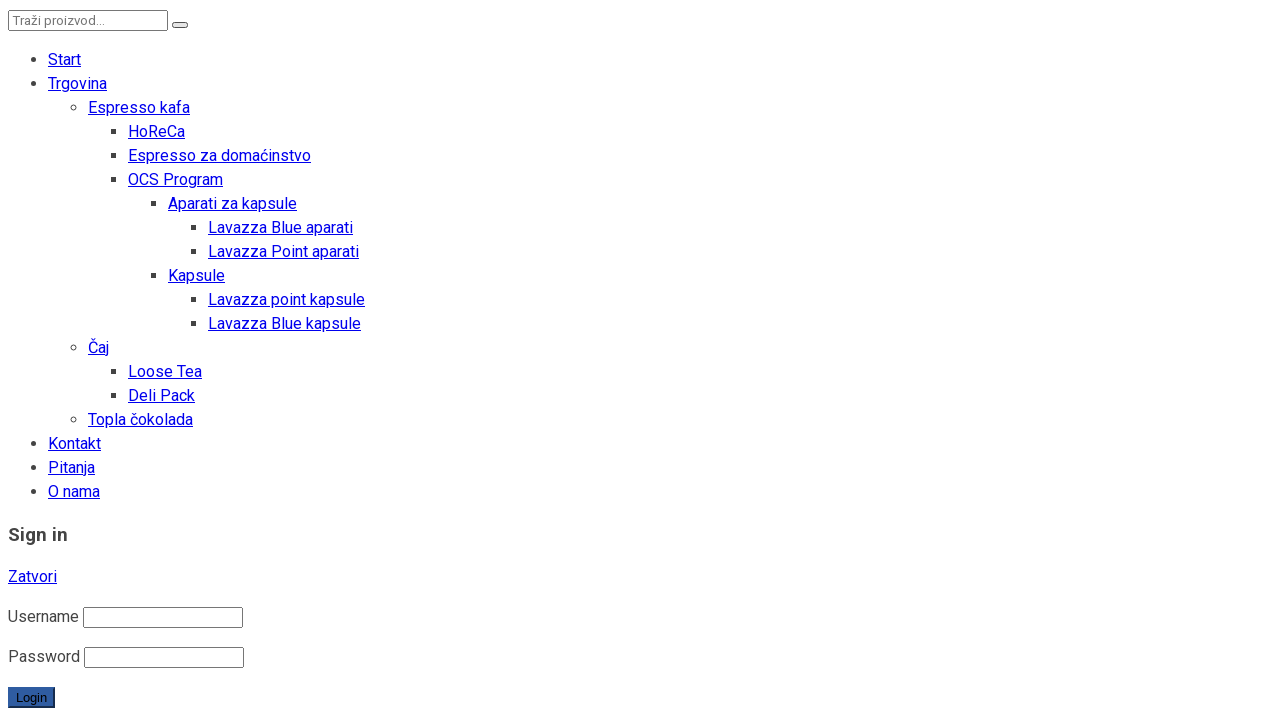